Tests the uncheck functionality by navigating to the Checkboxes page and unchecking a checked checkbox.

Starting URL: https://practice.cydeo.com/

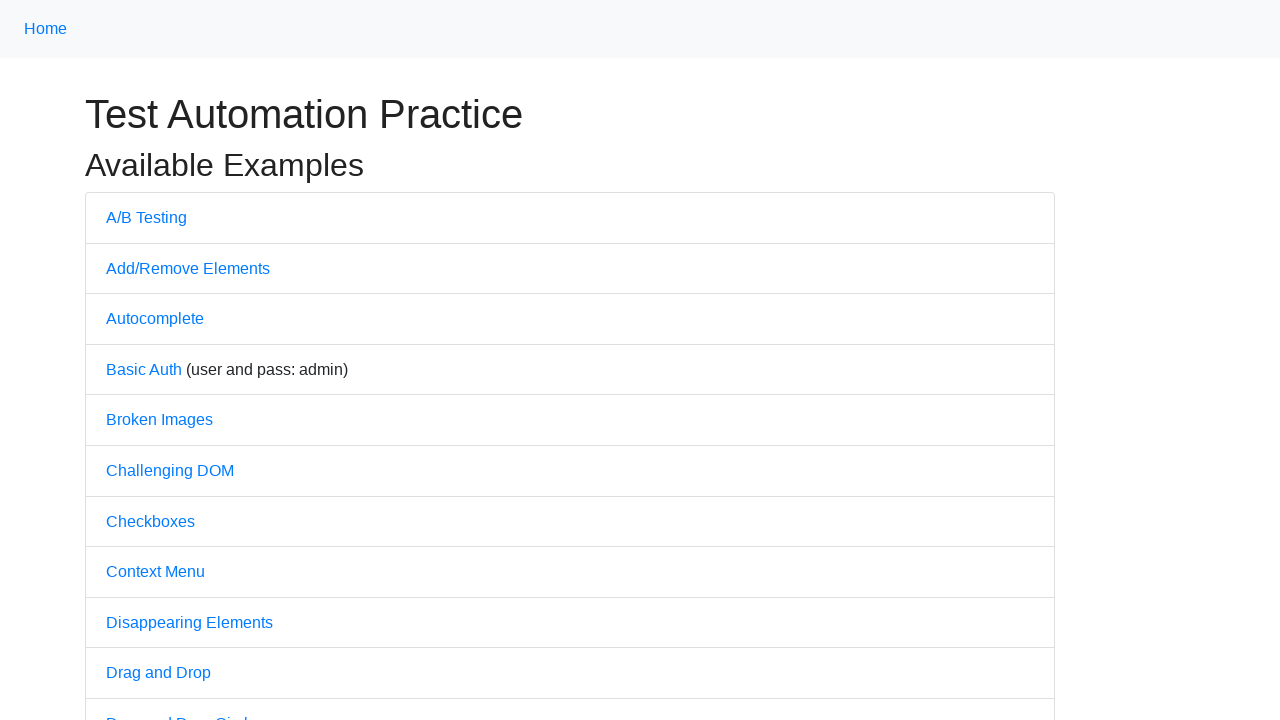

Clicked on the Checkboxes link at (150, 521) on text='Checkboxes'
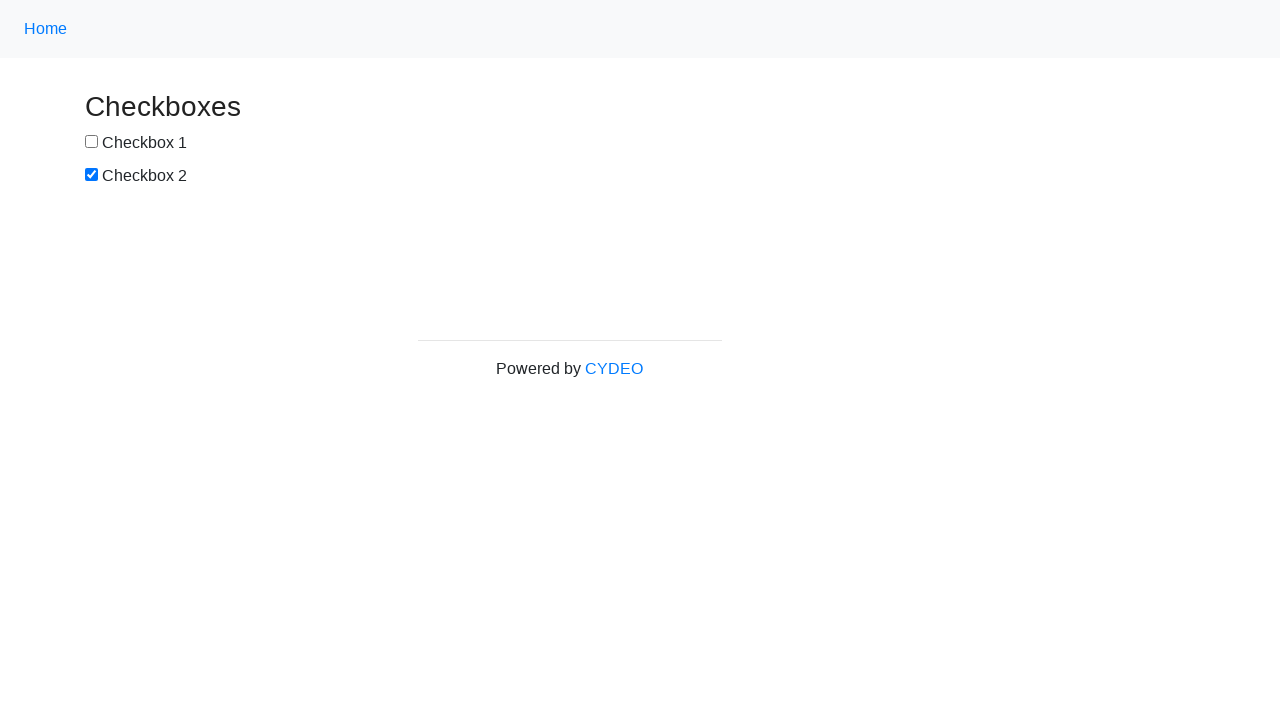

Unchecked the second checkbox at (92, 175) on #box2
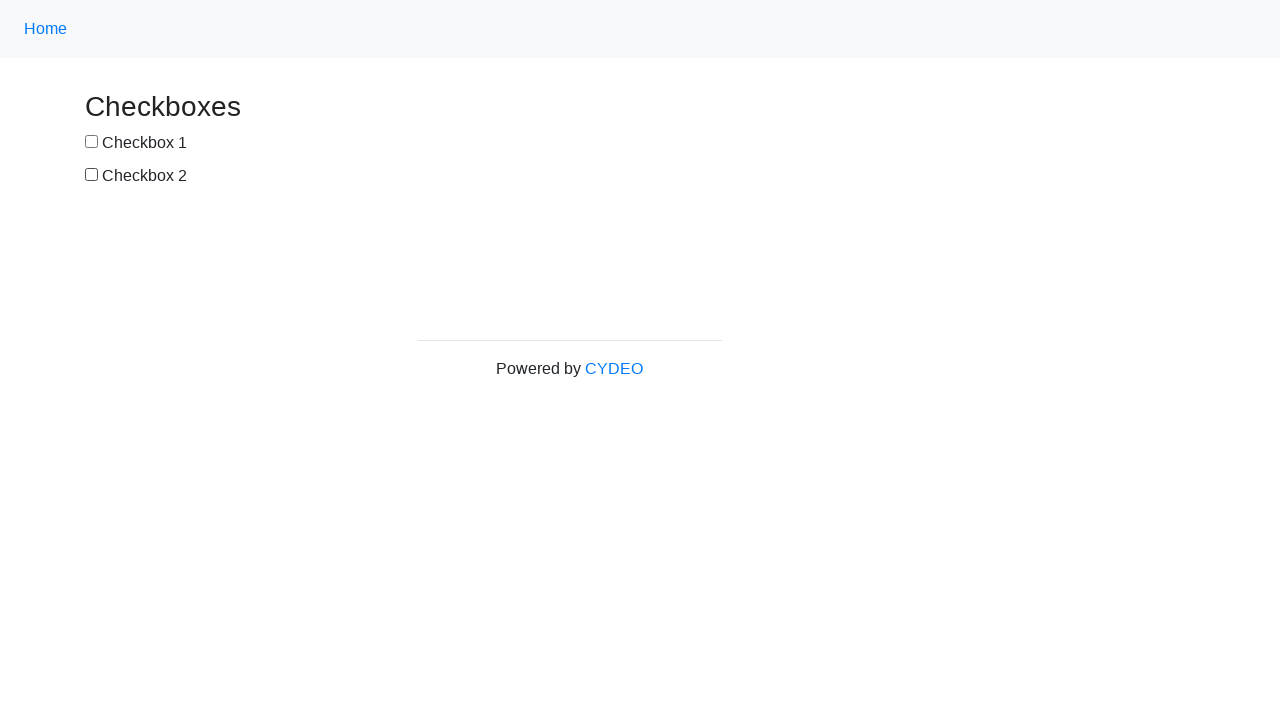

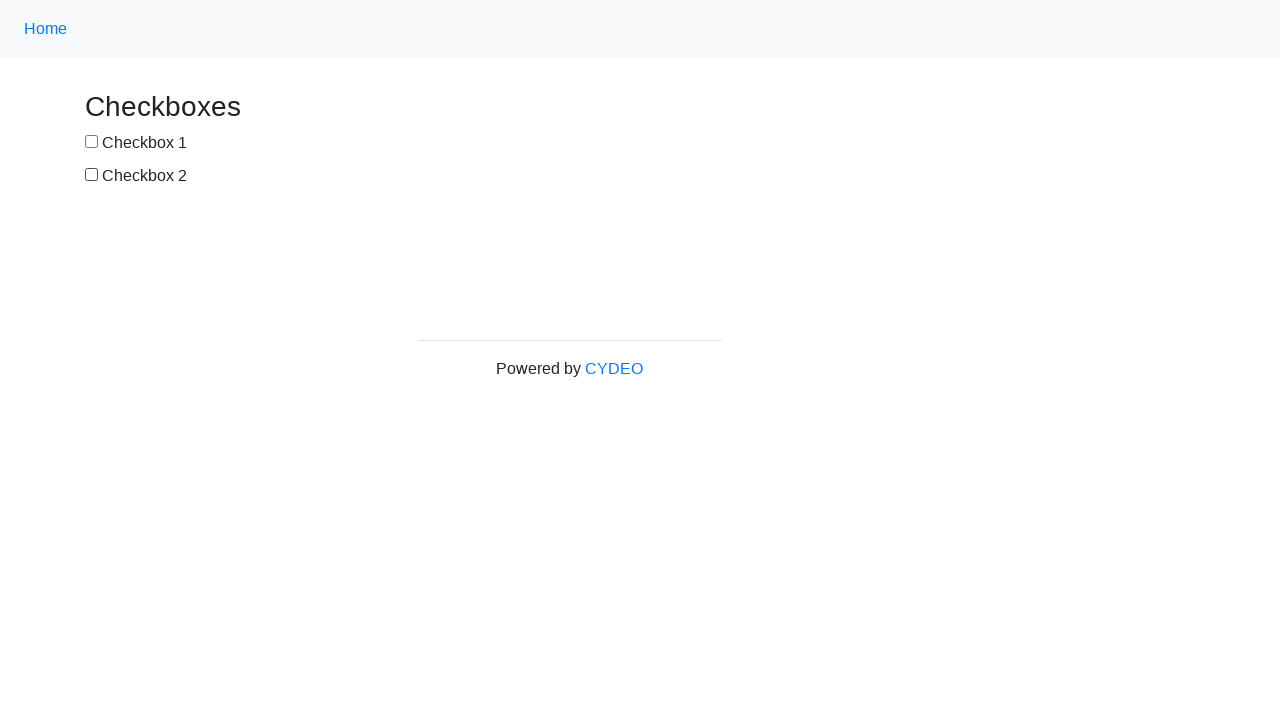